Tests scrolling to the top of the page

Starting URL: https://market99.com/

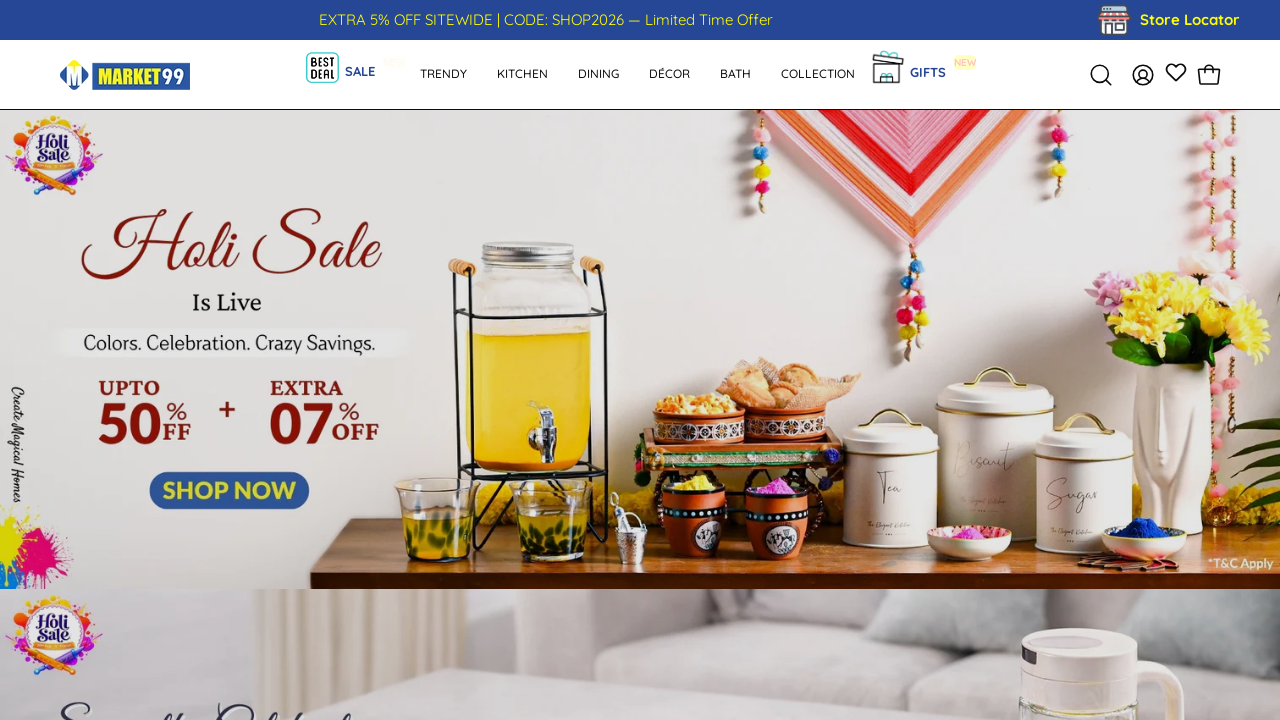

Scrolled down 500px to create scroll position
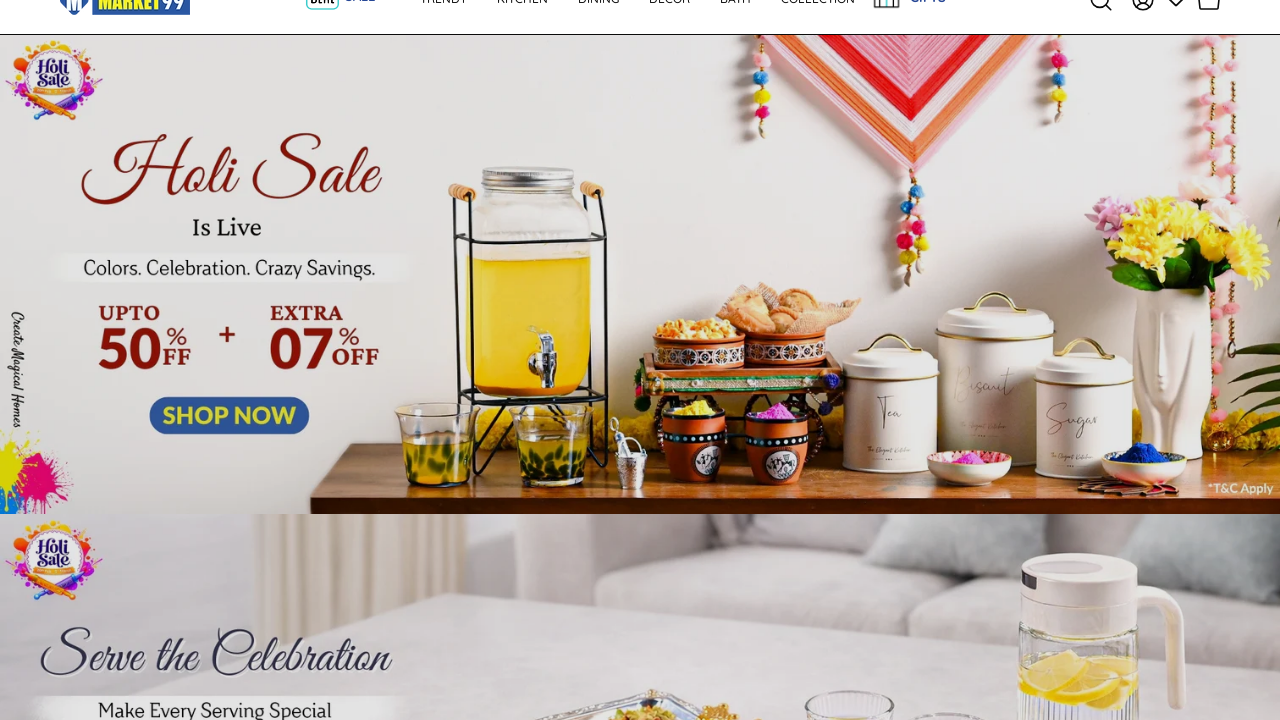

Waited 500ms for scroll animation to complete
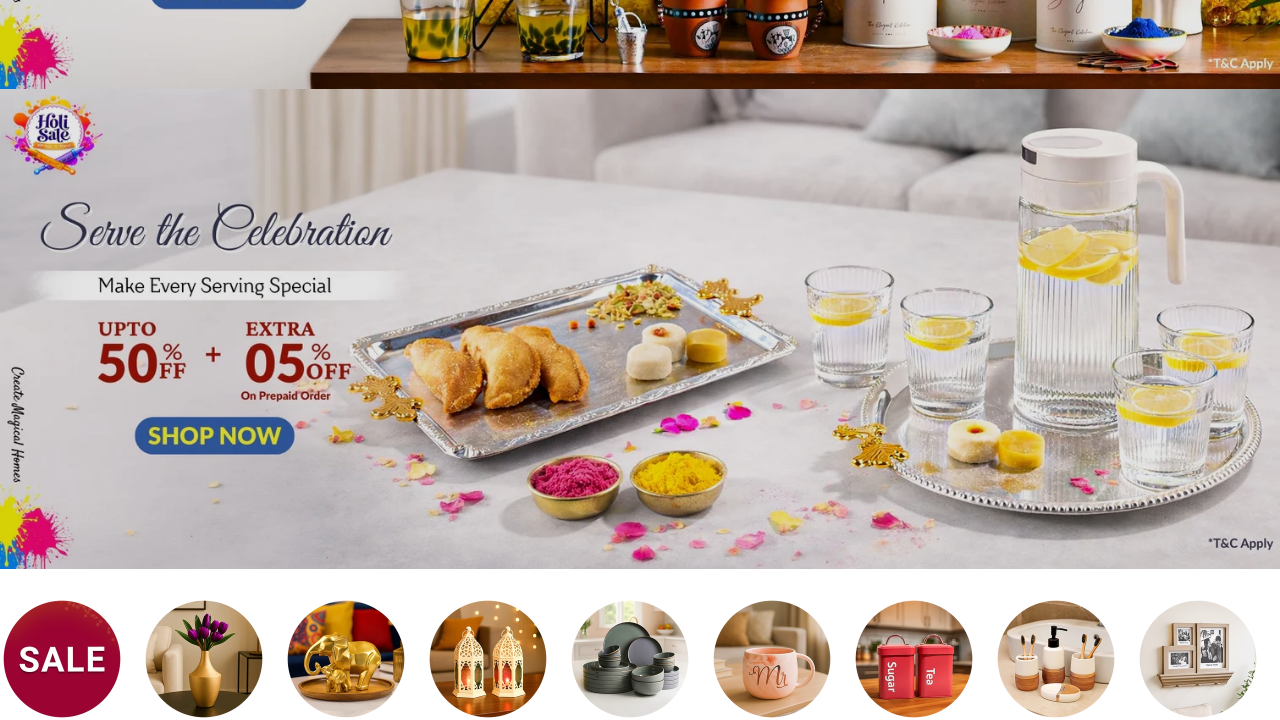

Scrolled to top of page
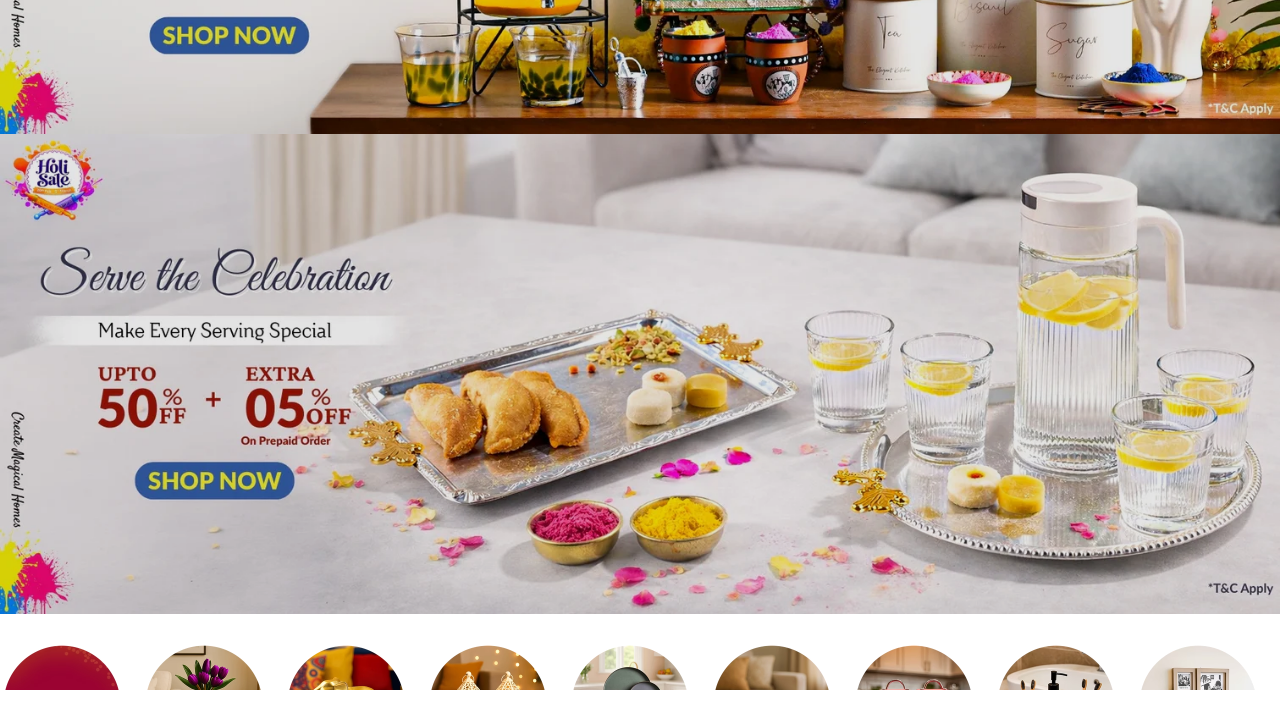

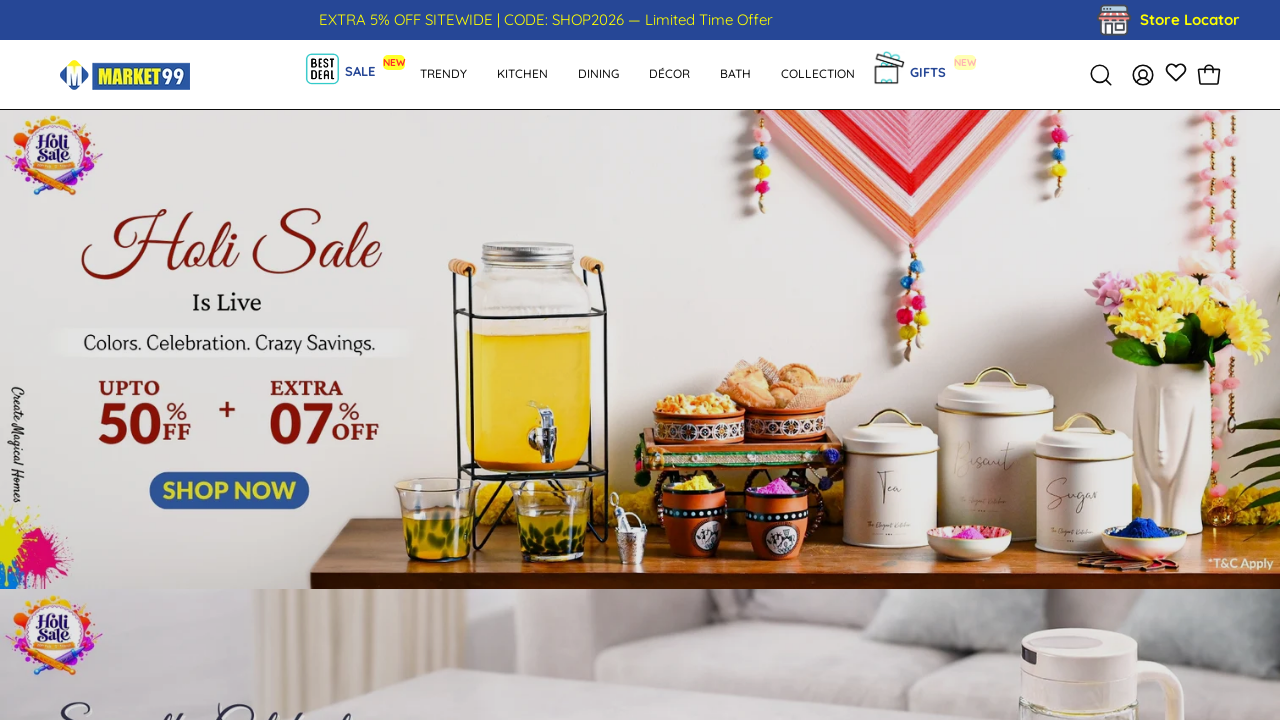